Tests that a dynamically appearing button becomes visible after a delay on the DemoQA dynamic properties page by waiting for the element to be clickable and verifying it is displayed.

Starting URL: https://demoqa.com/dynamic-properties

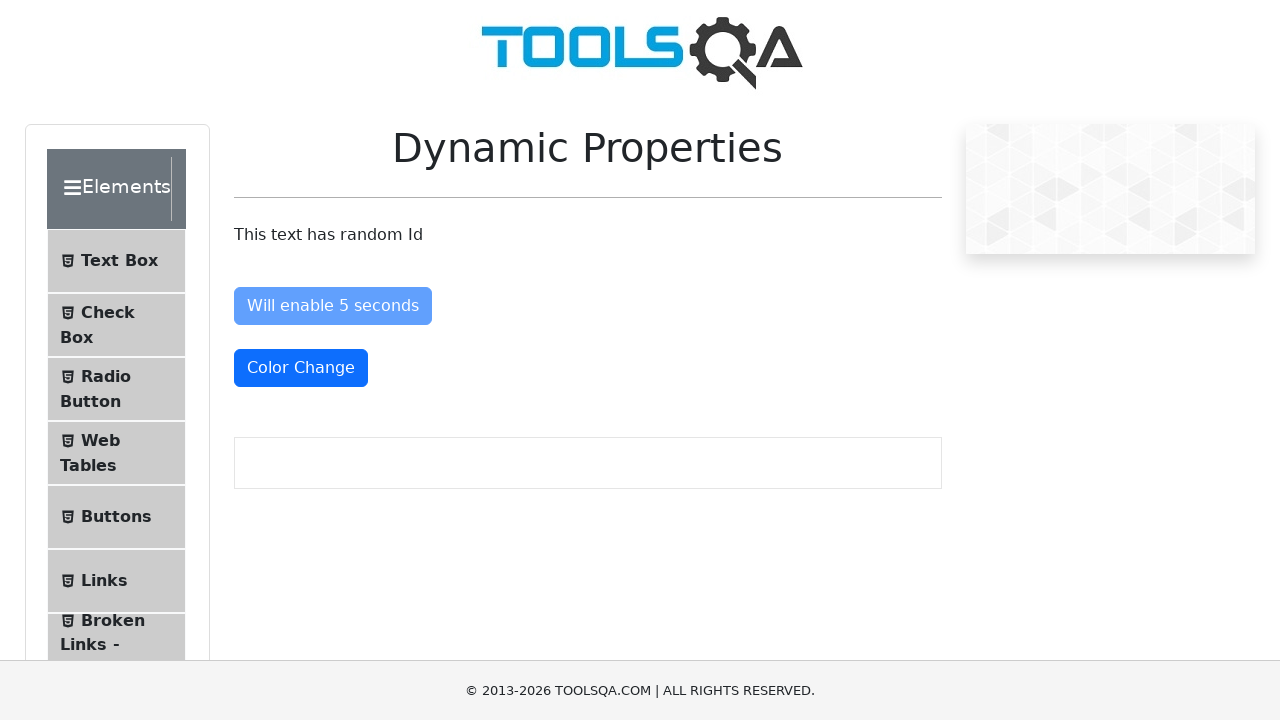

Waited for 'Visible After 5 Seconds' button to become visible
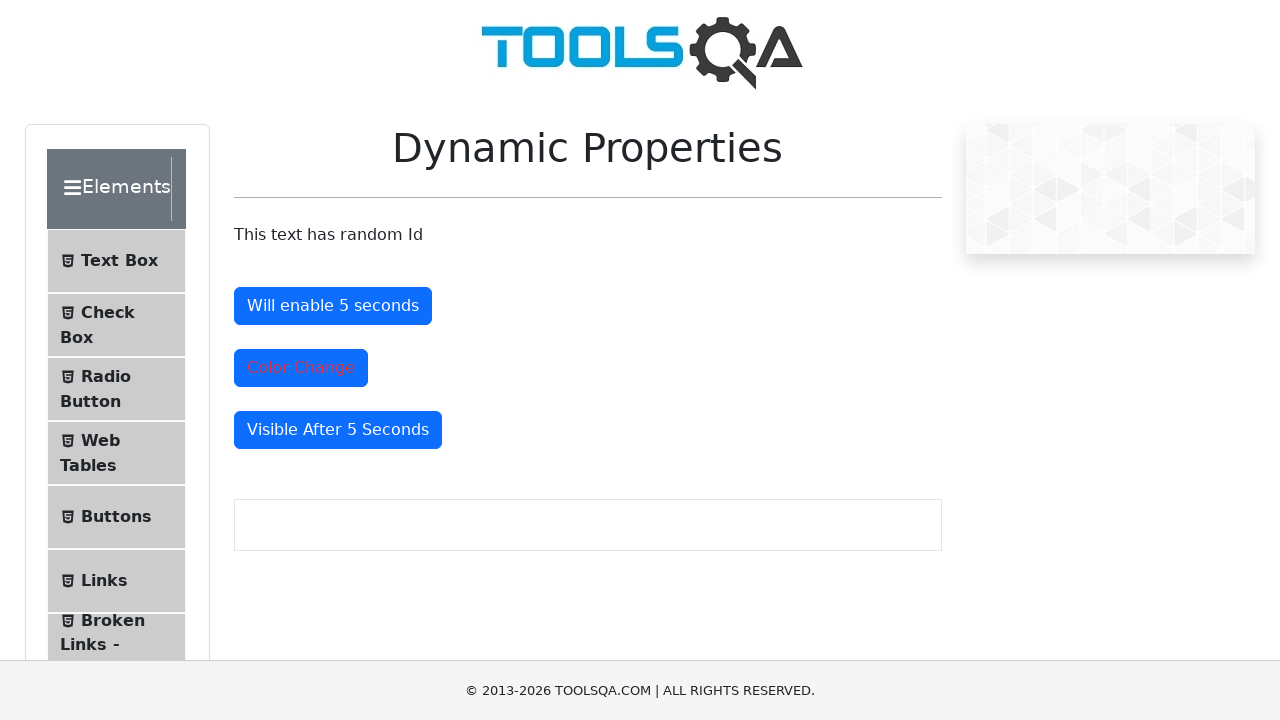

Located the visible button element
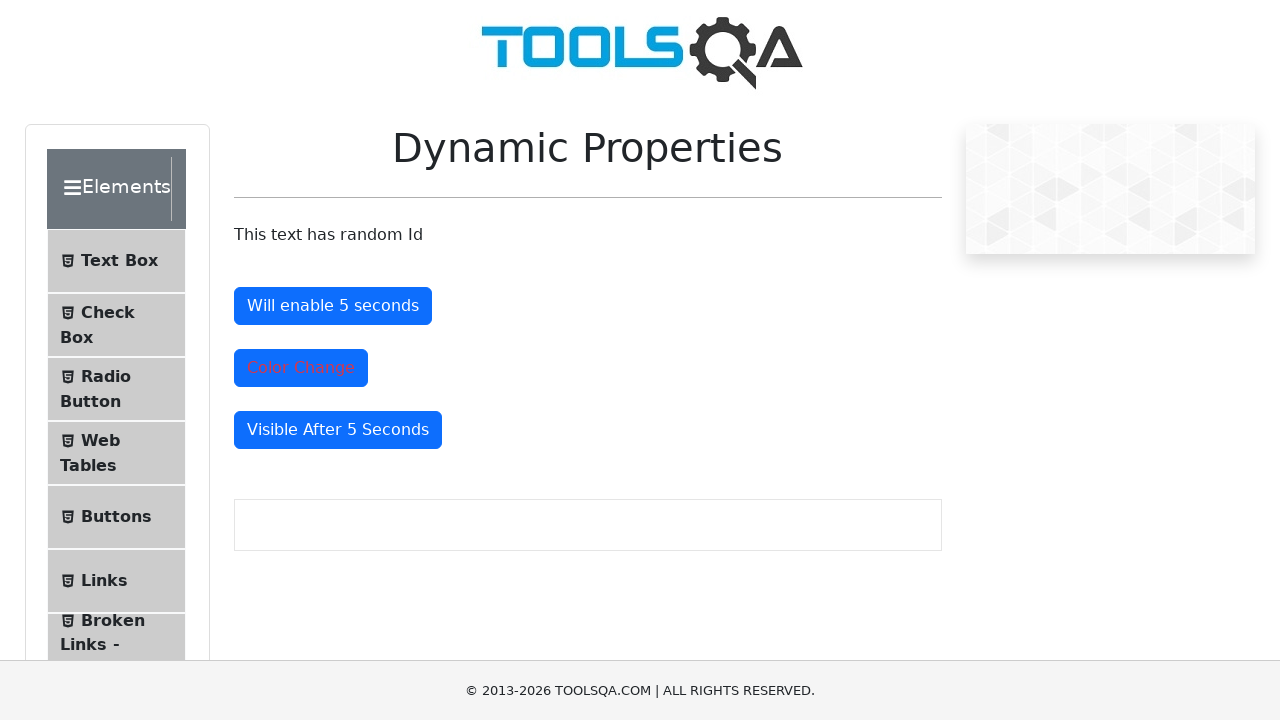

Verified that the button is visible and displayed on the page
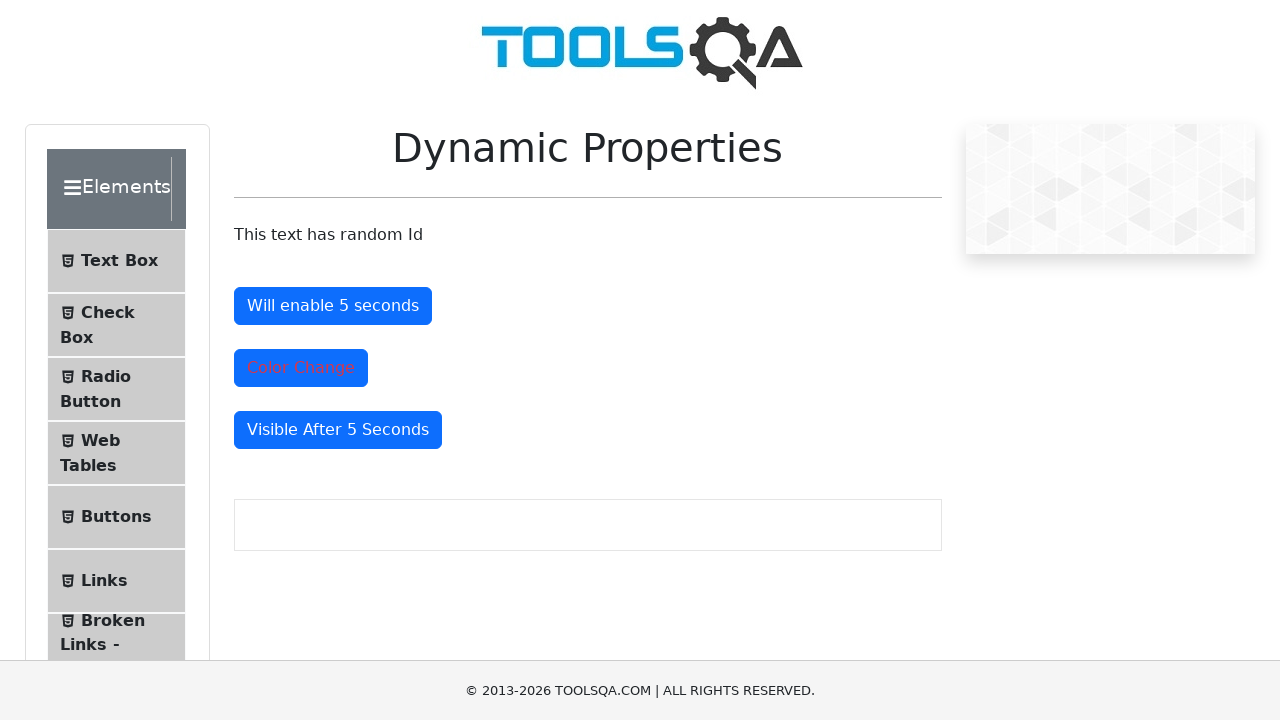

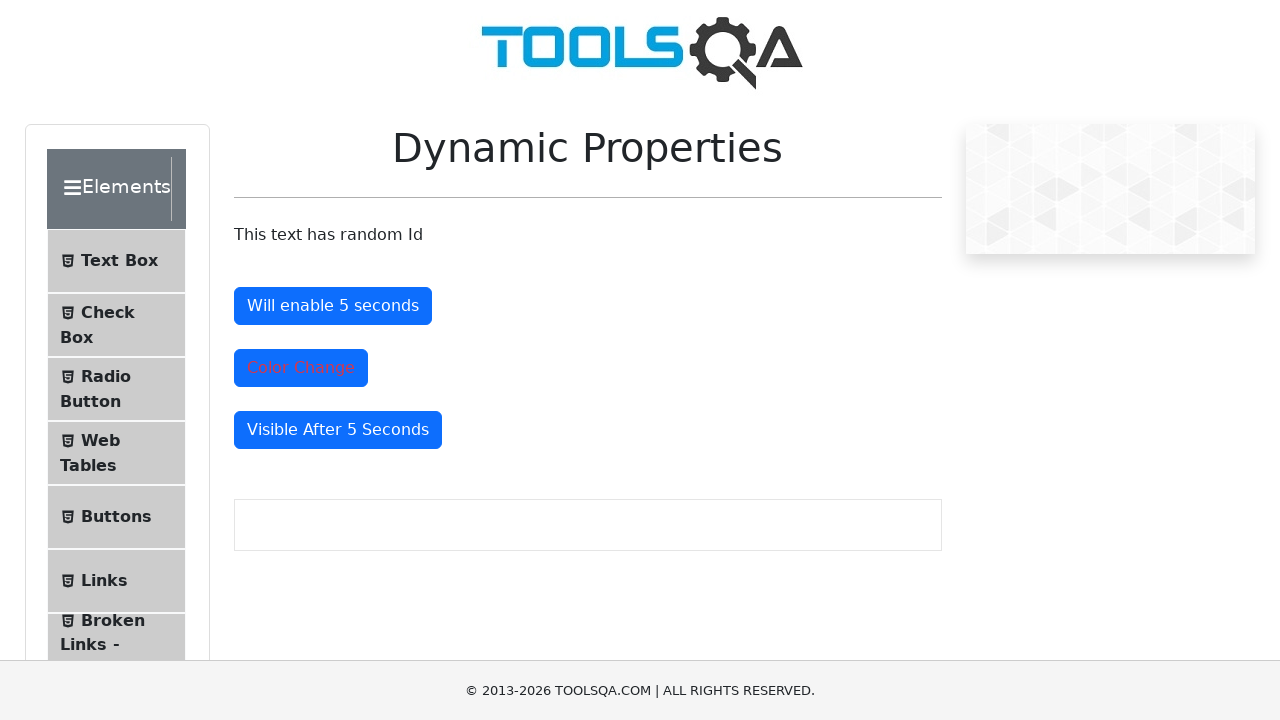